Tests the date picker on Selenium web form by clicking on the date input field.

Starting URL: https://www.selenium.dev/selenium/web/web-form.html

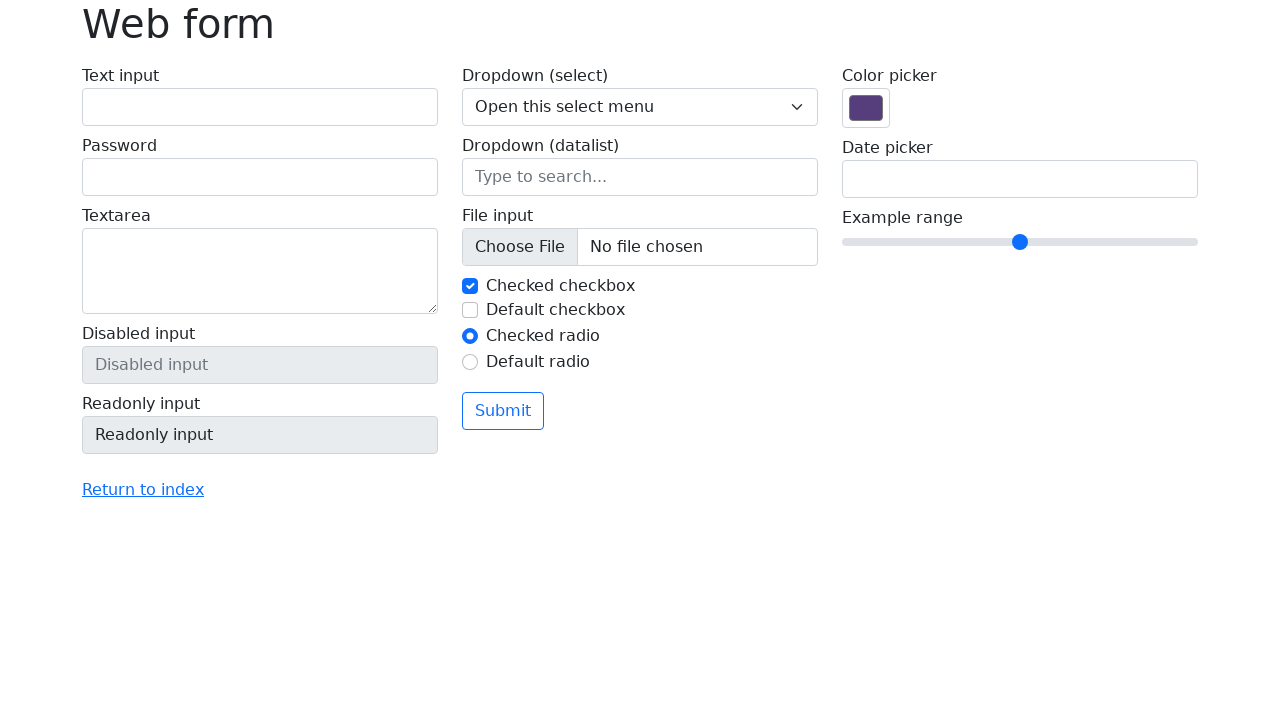

Navigated to Selenium web form
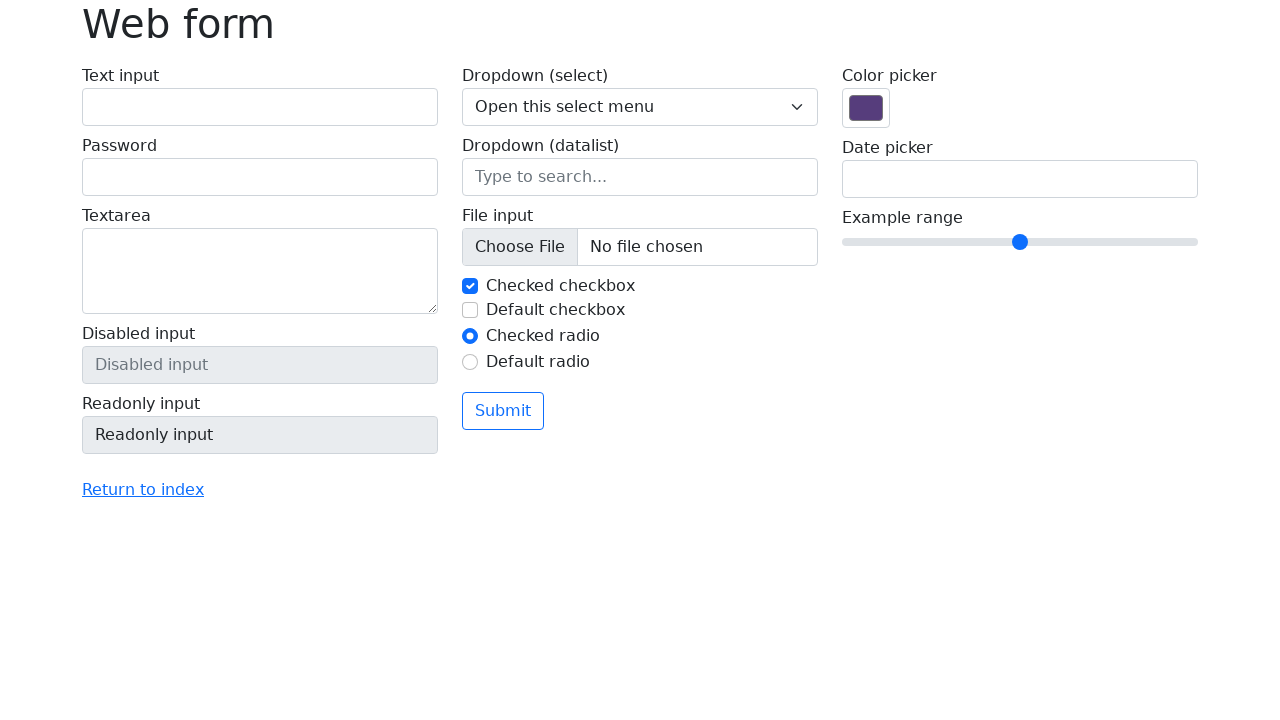

Clicked on date input field to open date picker at (1020, 179) on input[name='my-date']
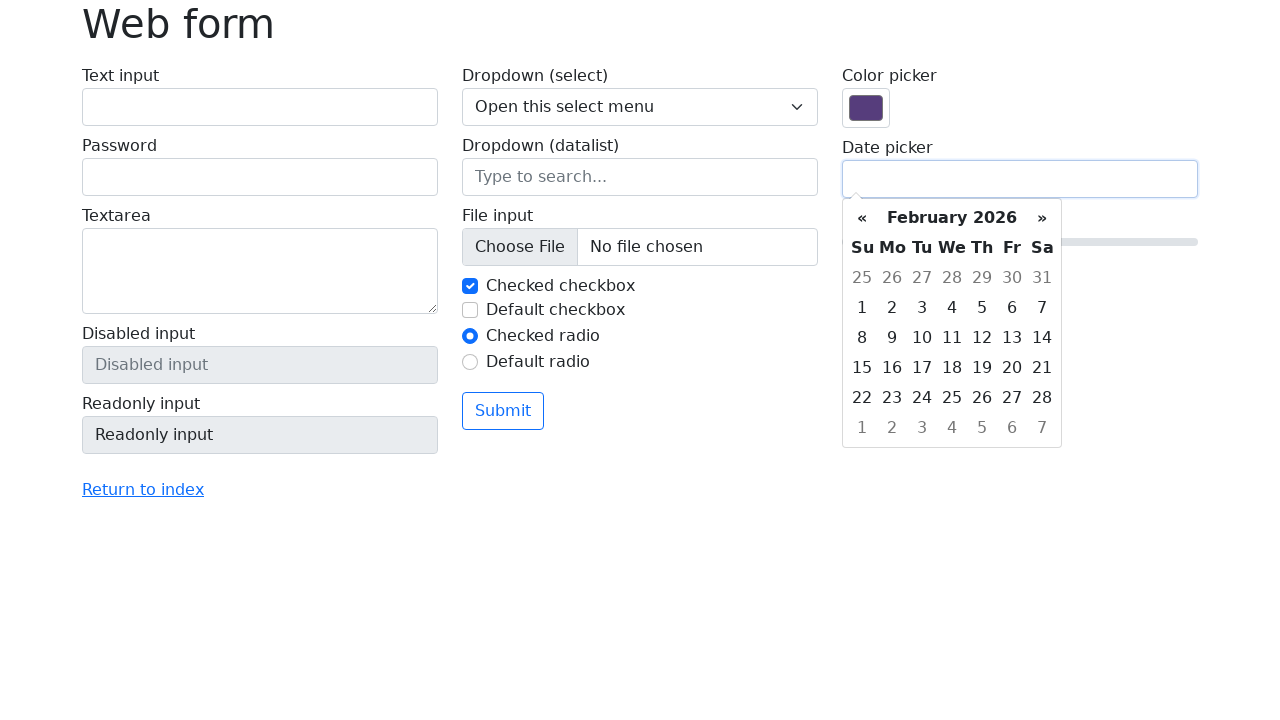

Date picker appeared with calendar table
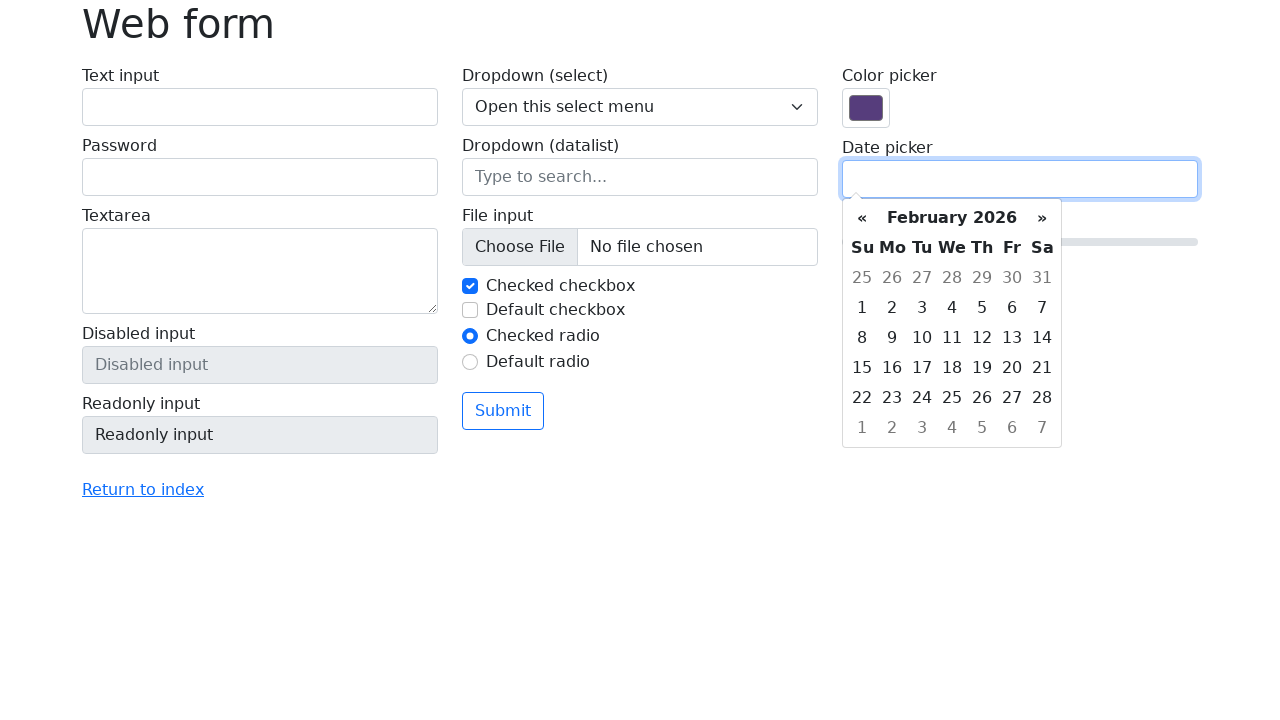

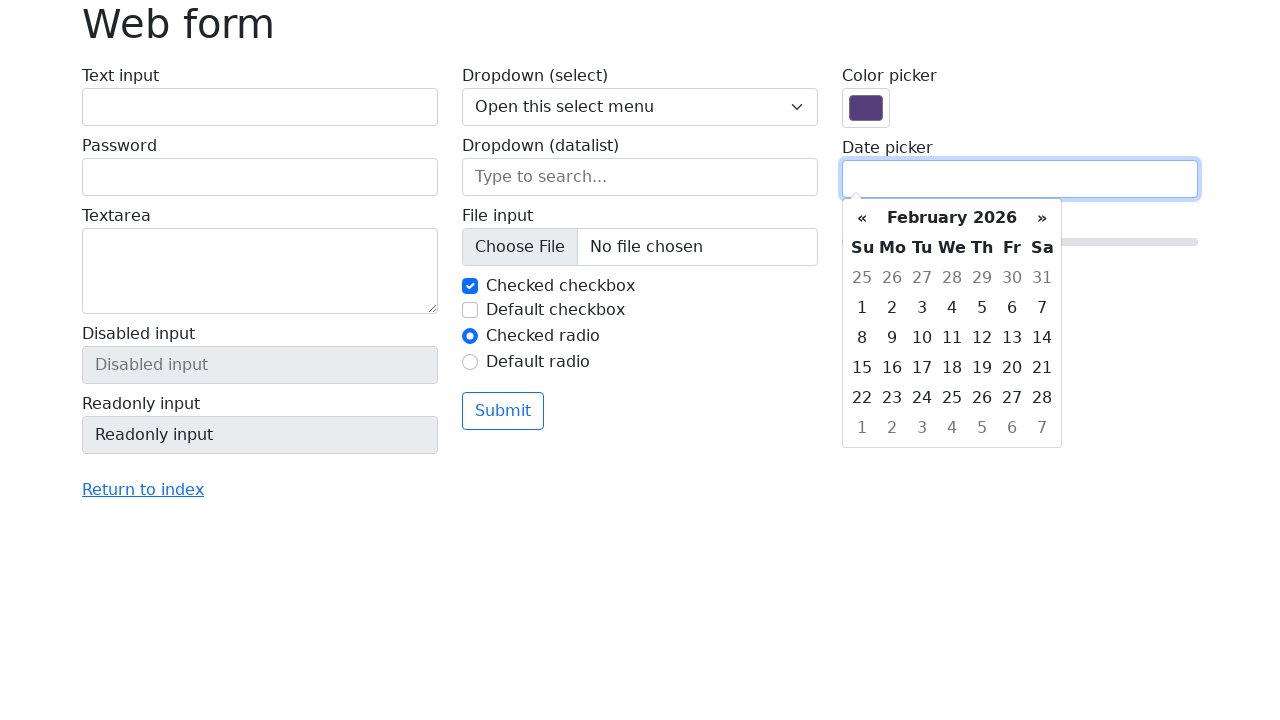